Tests JavaScript execution capabilities by scrolling to elements, filling forms, and clicking radio buttons using JavaScript

Starting URL: https://automationbysqatools.blogspot.com/2021/05/dummy-website.html

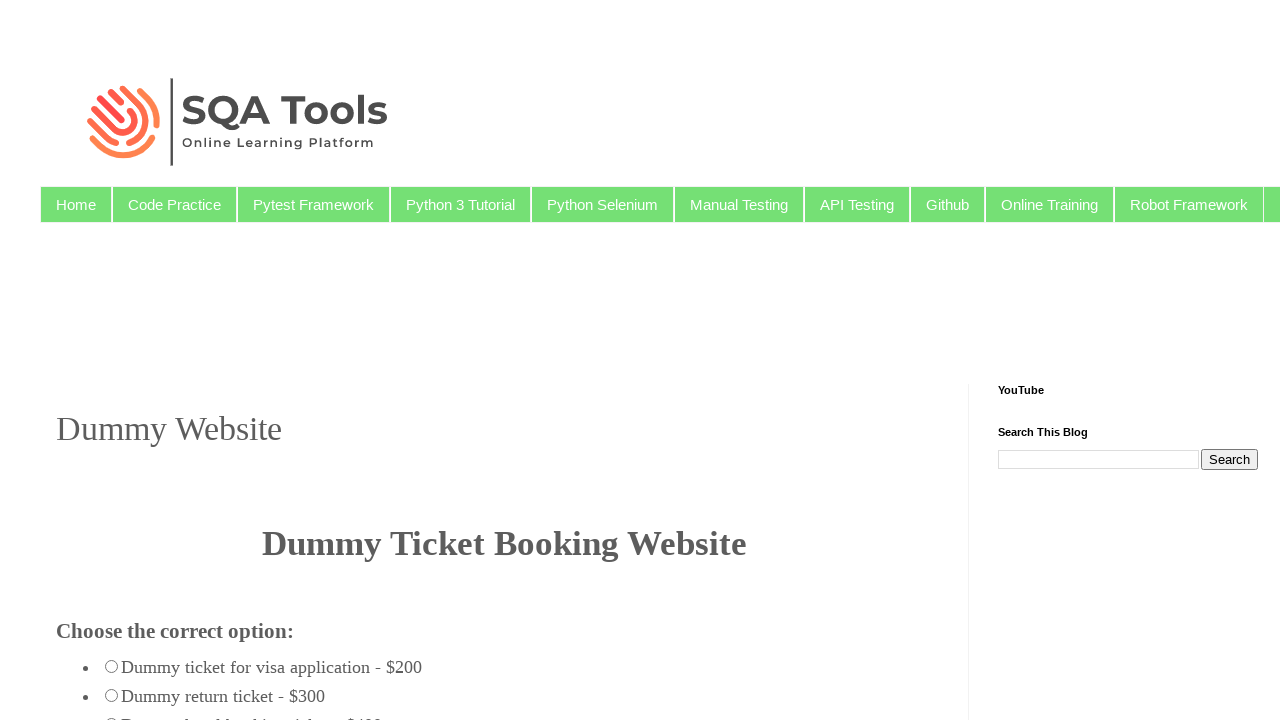

Scrolled to street address element
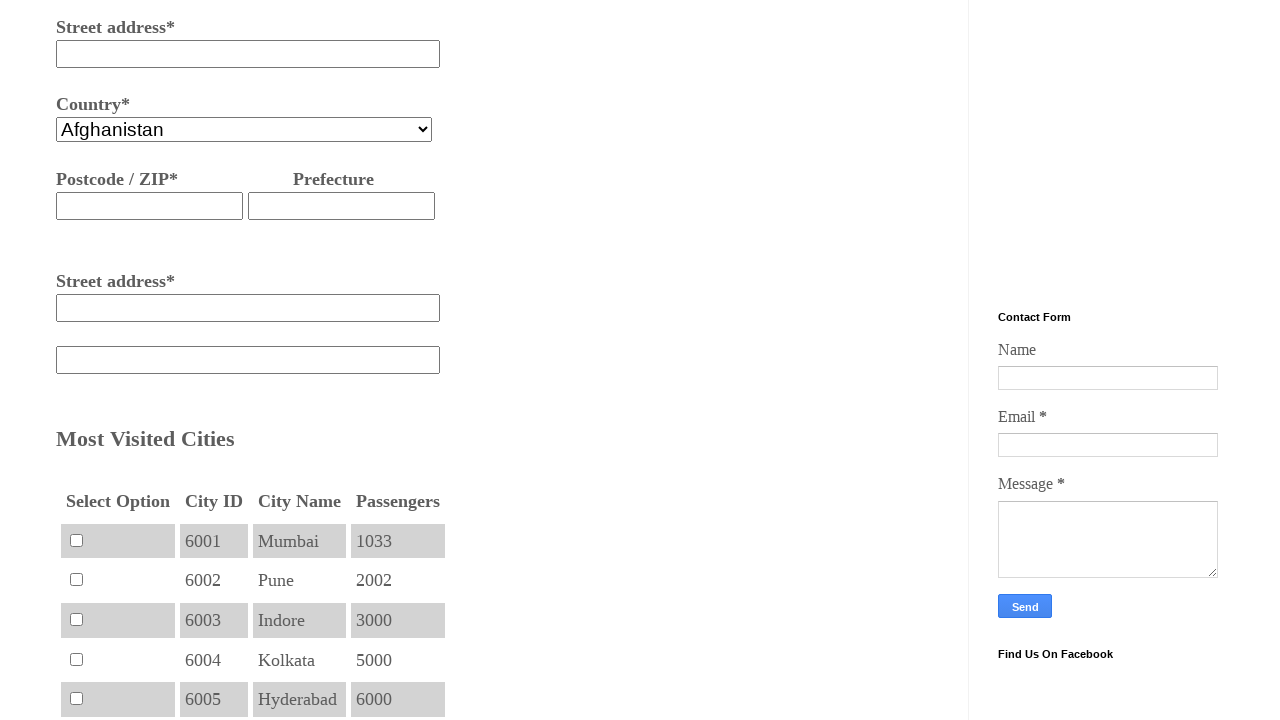

Filled from city field with 'Chennai' using JavaScript
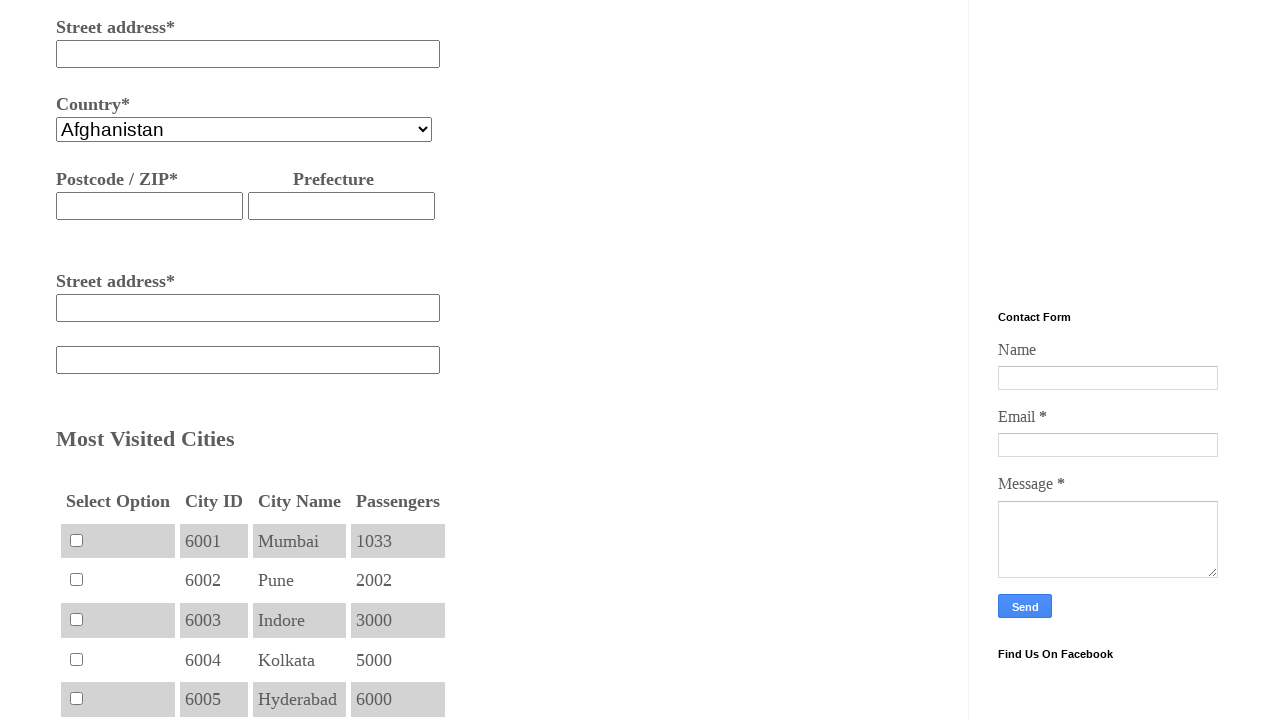

Clicked one-way radio button using JavaScript
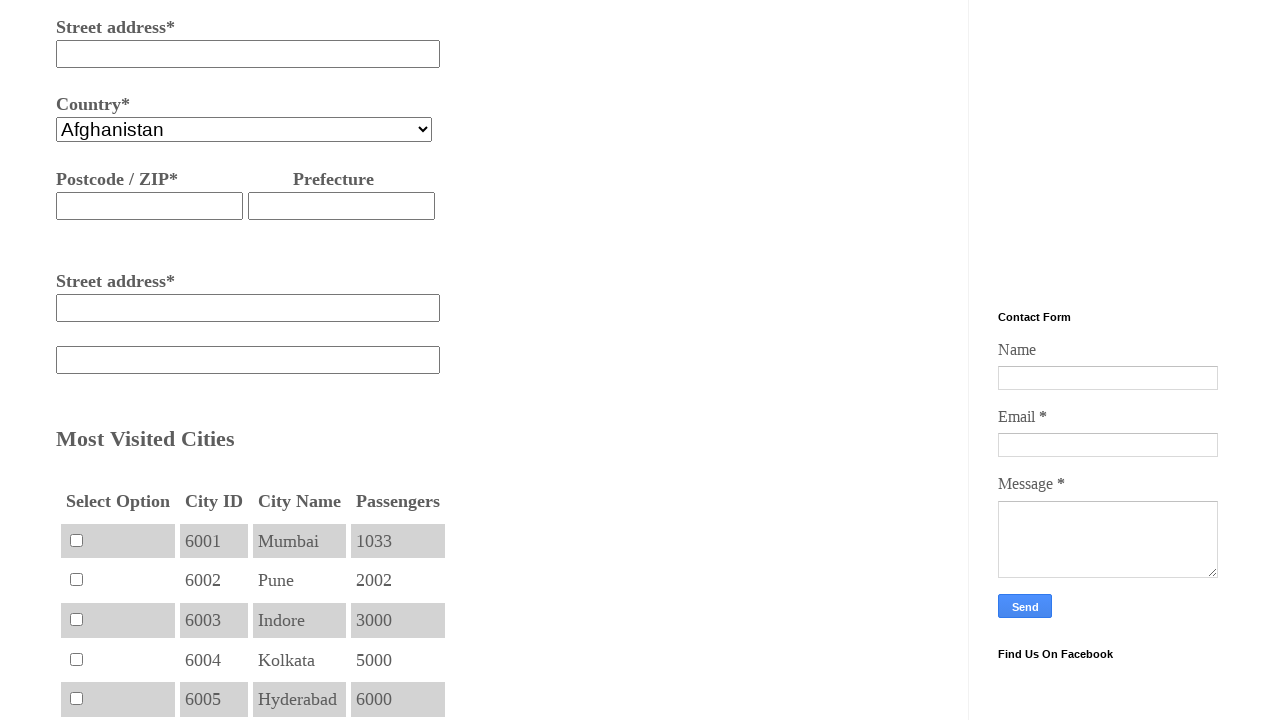

Scrolled to bottom of page
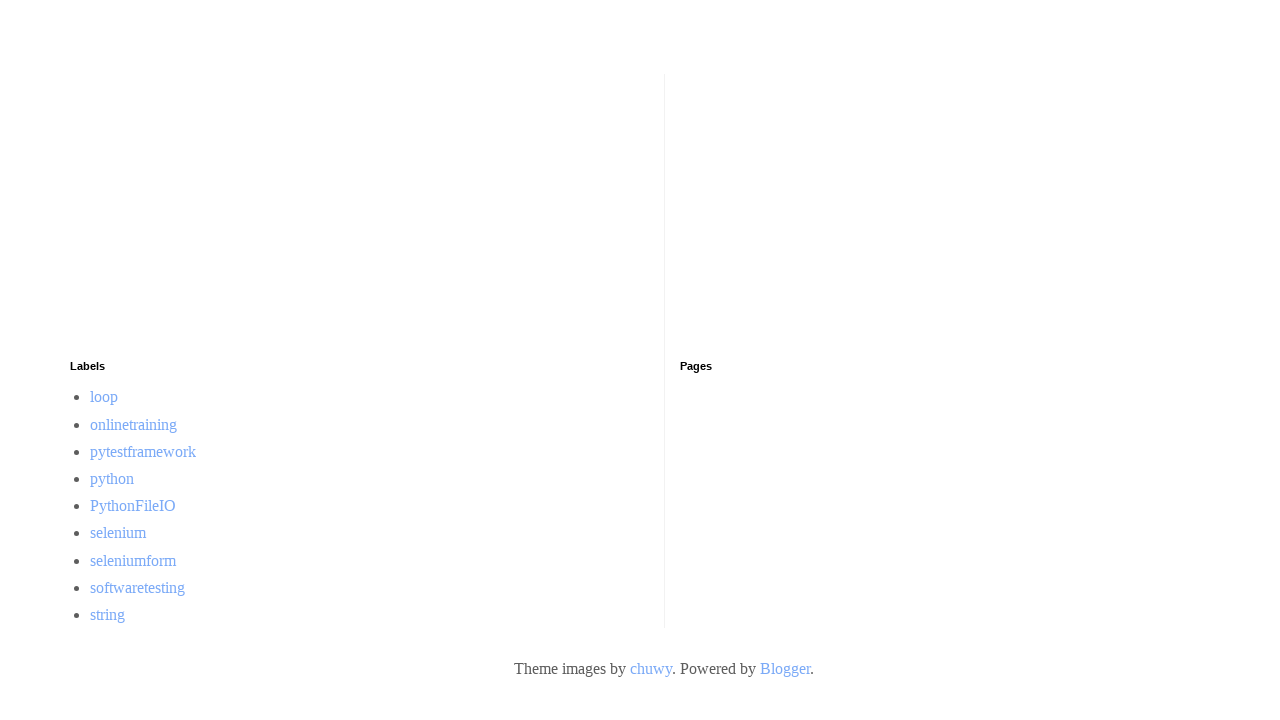

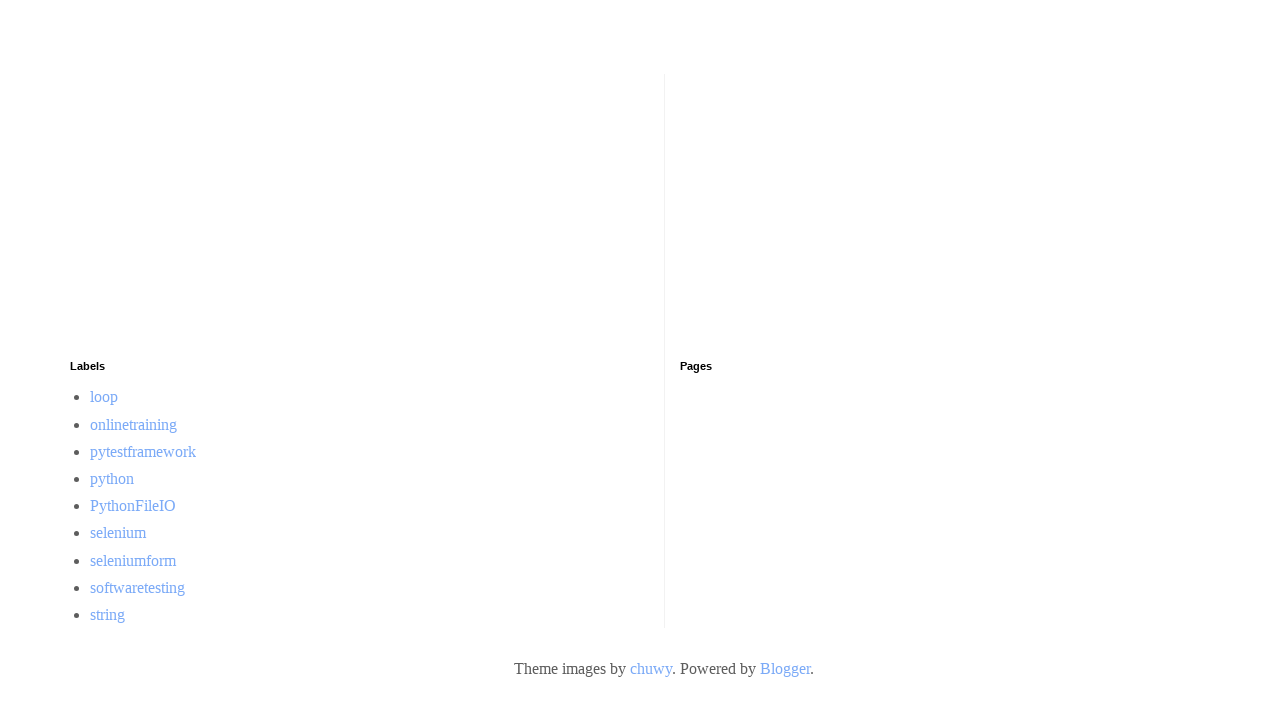